Tests window handling functionality by opening a new window, switching between windows, and verifying content in both windows

Starting URL: https://the-internet.herokuapp.com/windows

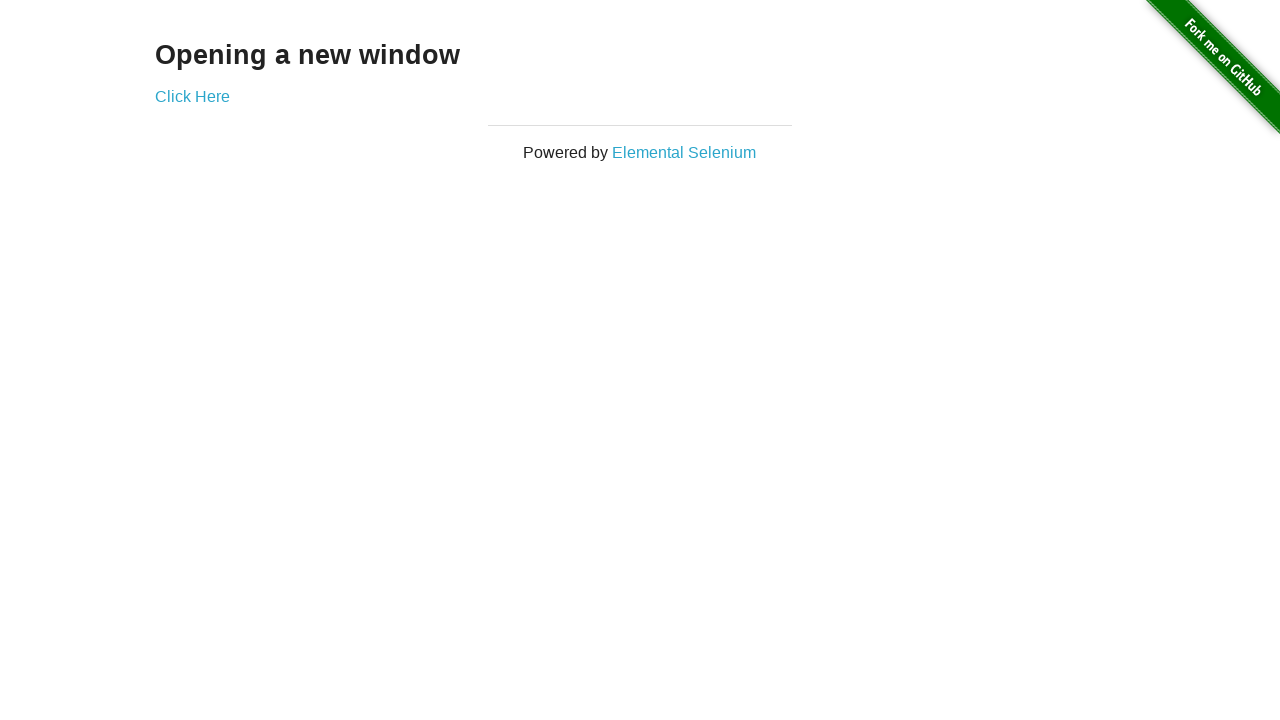

Verified main page heading text is 'Opening a new window'
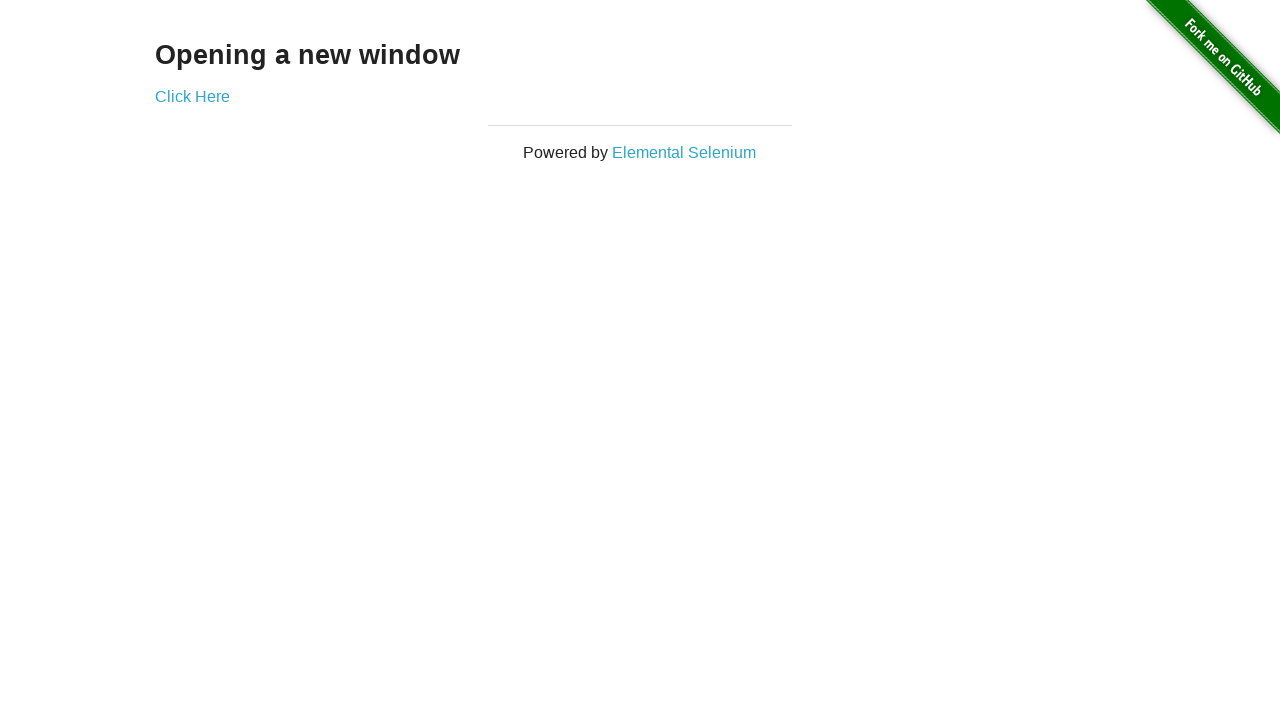

Verified main page title is 'The Internet'
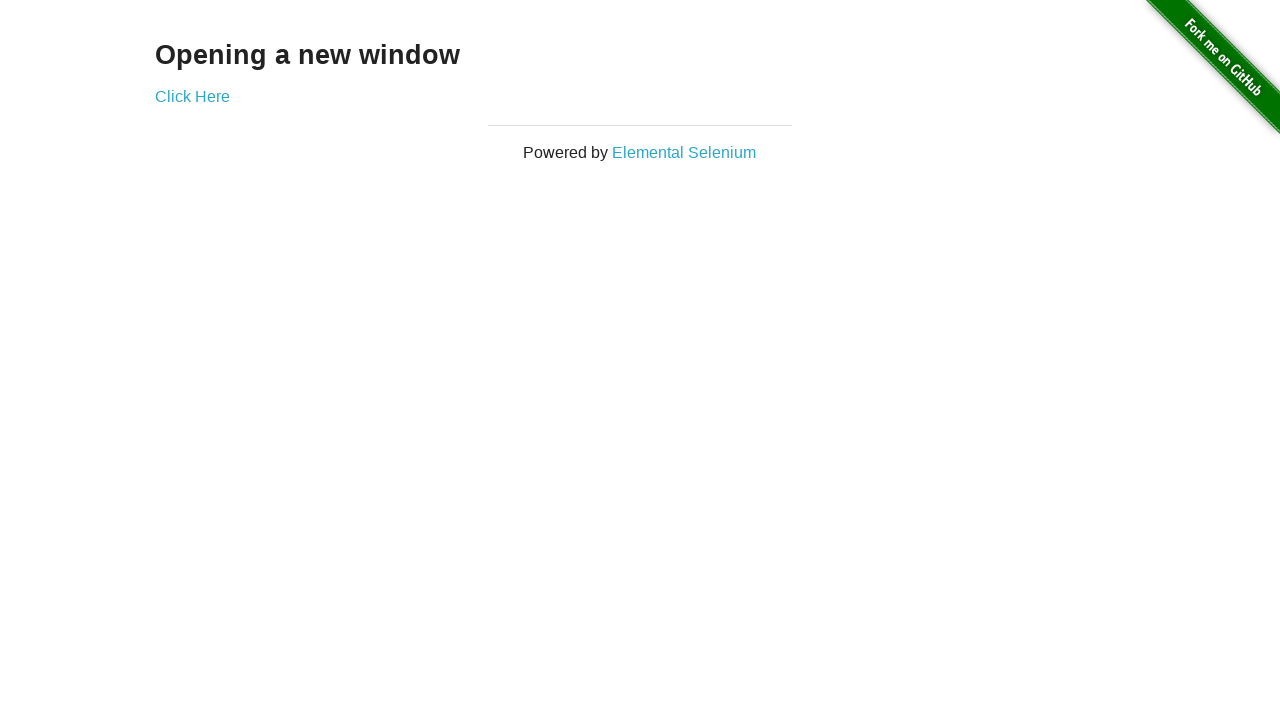

Clicked 'Click Here' link to open new window at (192, 96) on text=Click Here
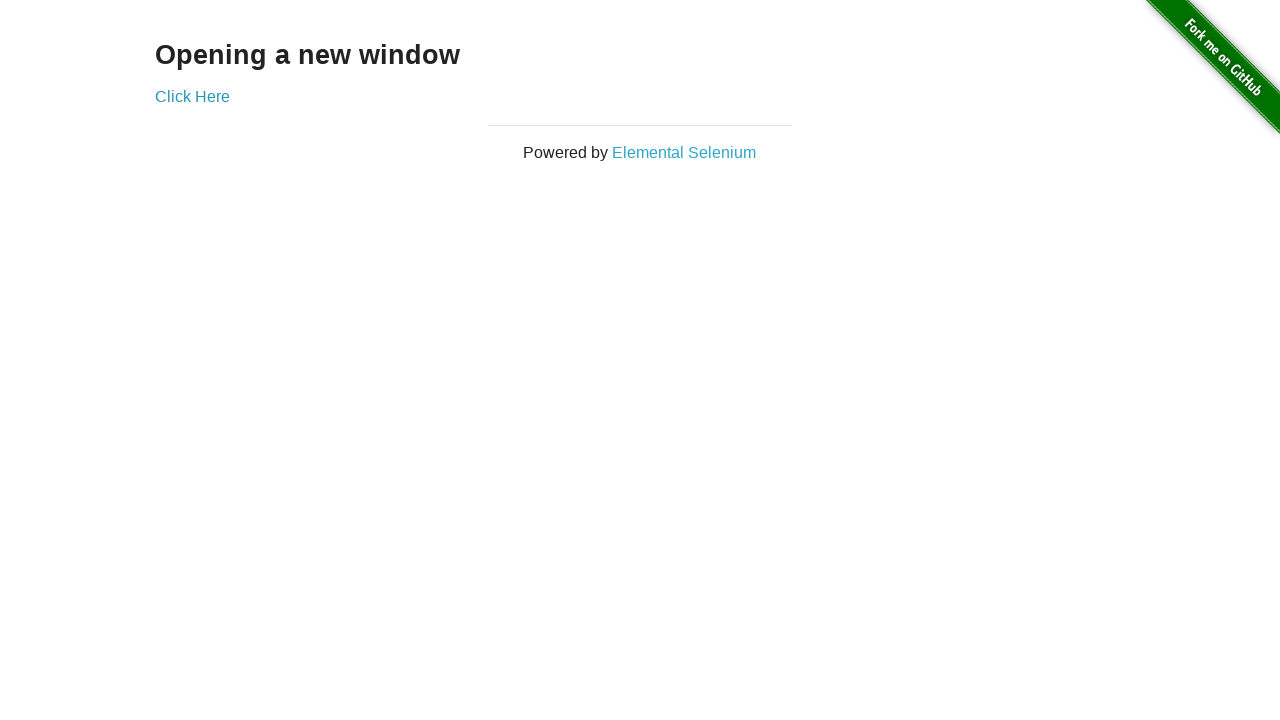

New window opened and captured
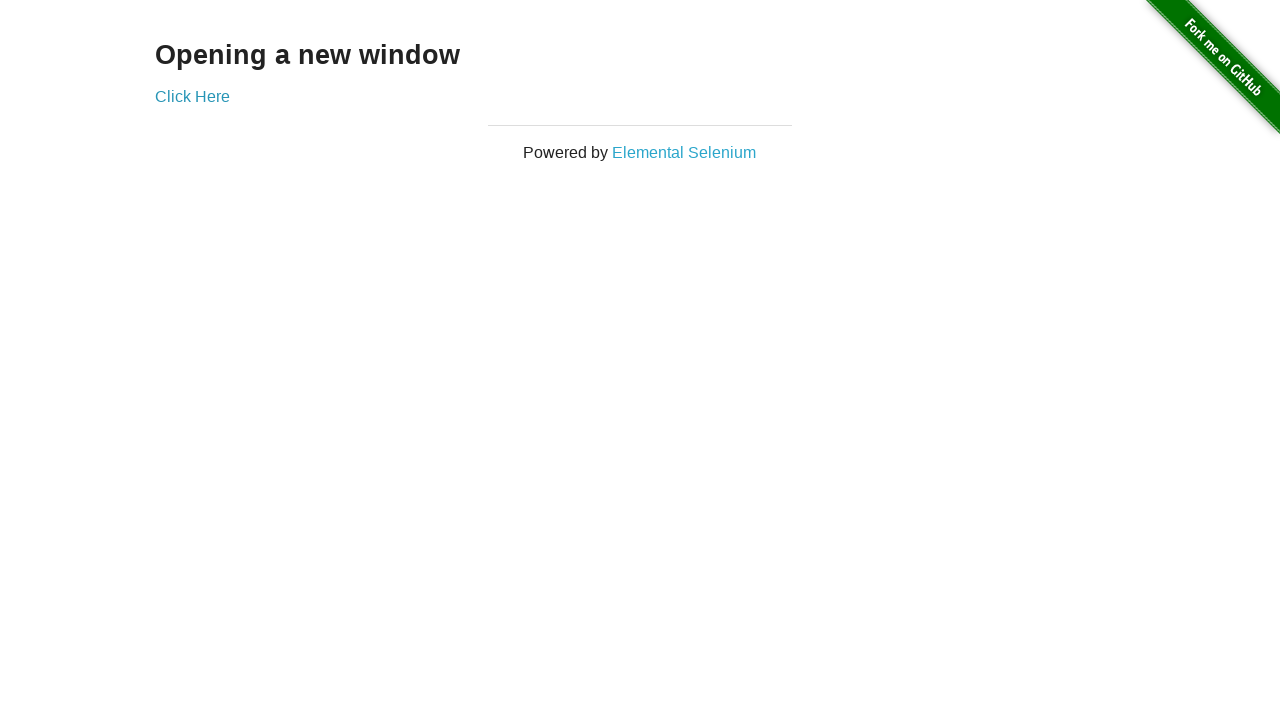

Verified new window title is 'New Window'
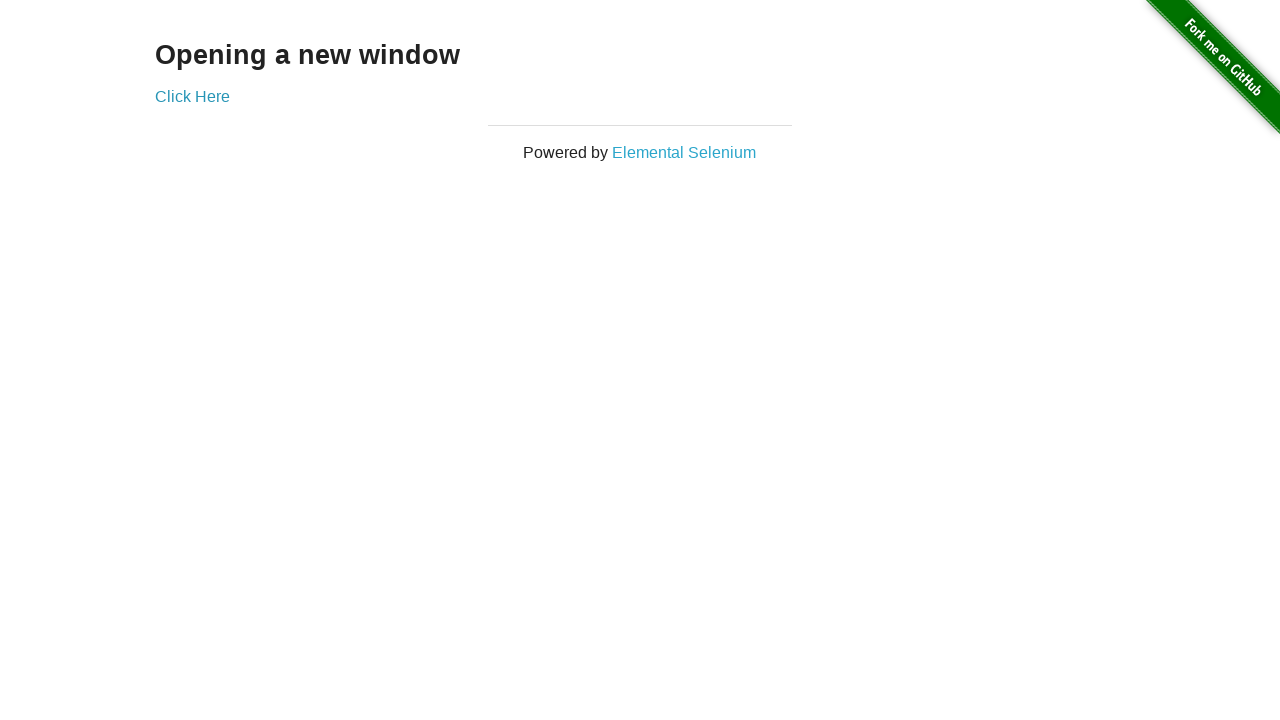

Verified new window heading text is 'New Window'
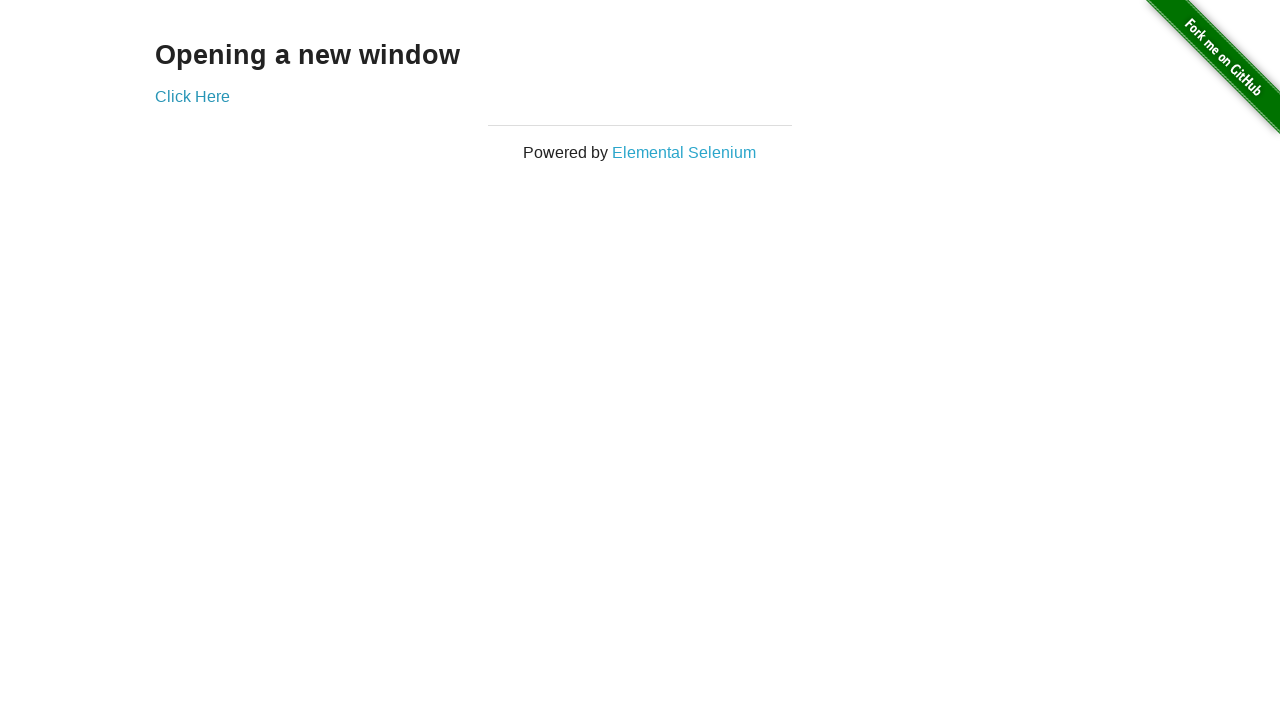

Switched back to original window
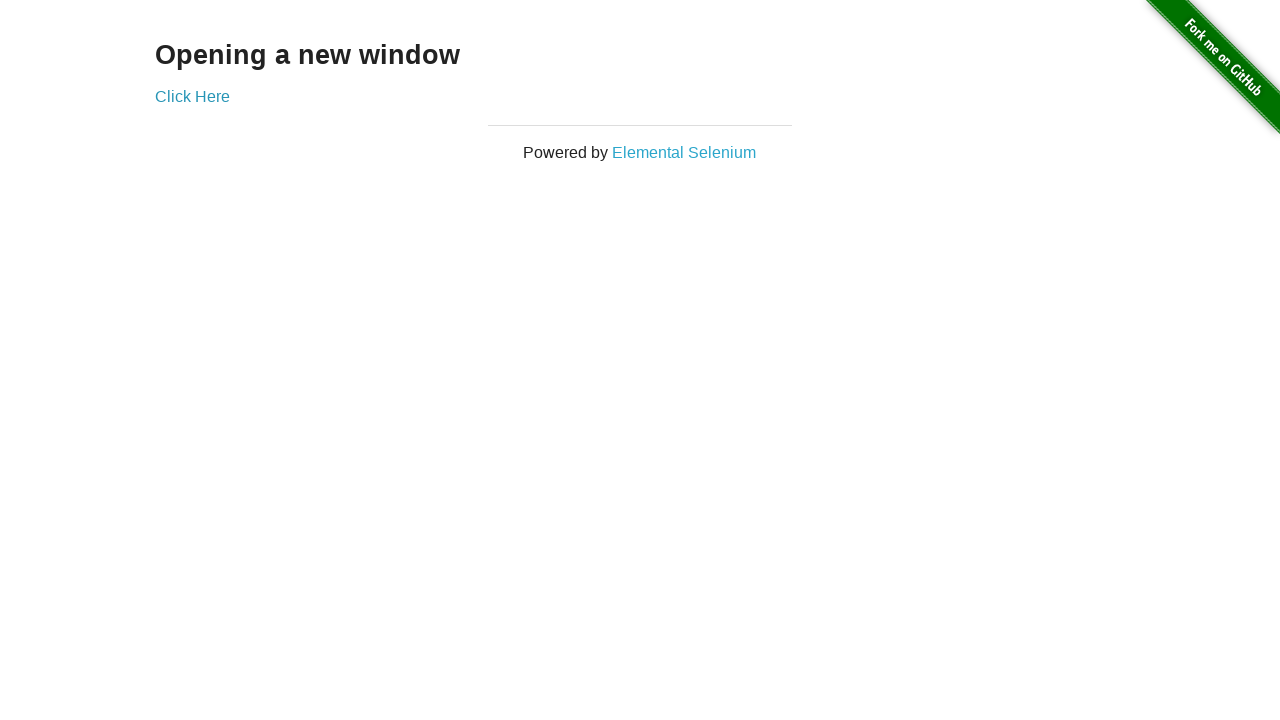

Verified original window title is still 'The Internet'
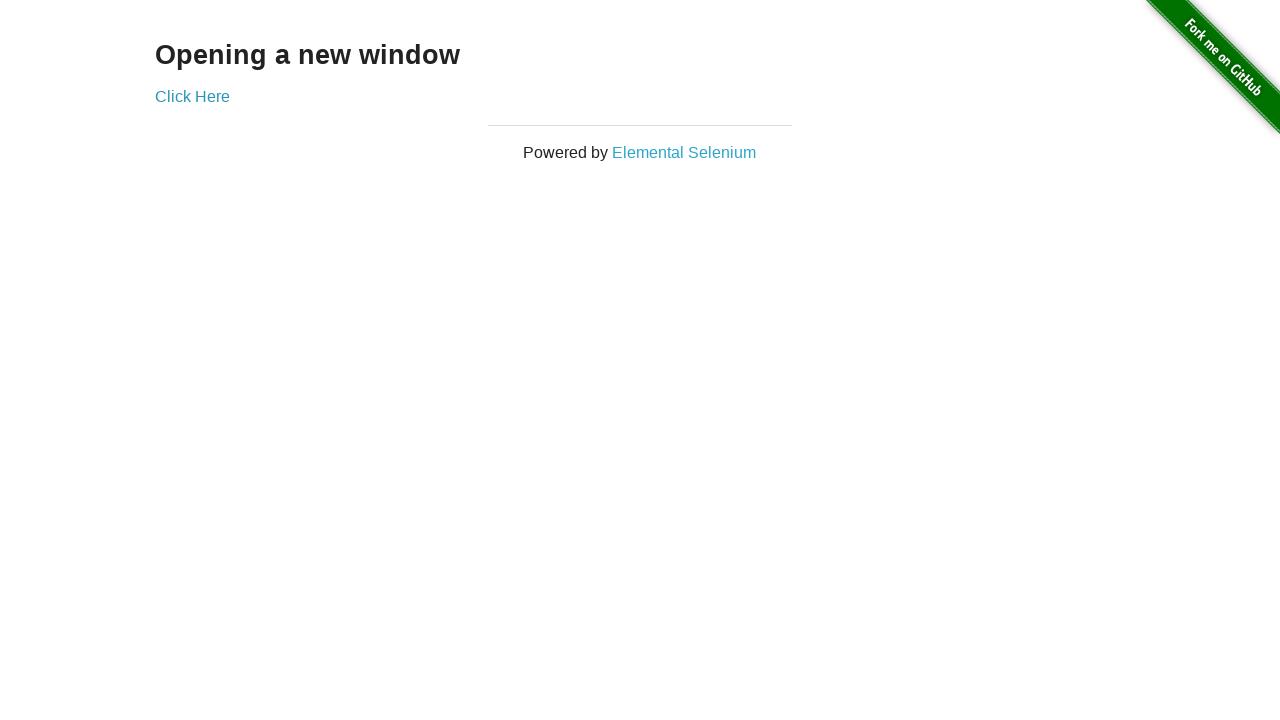

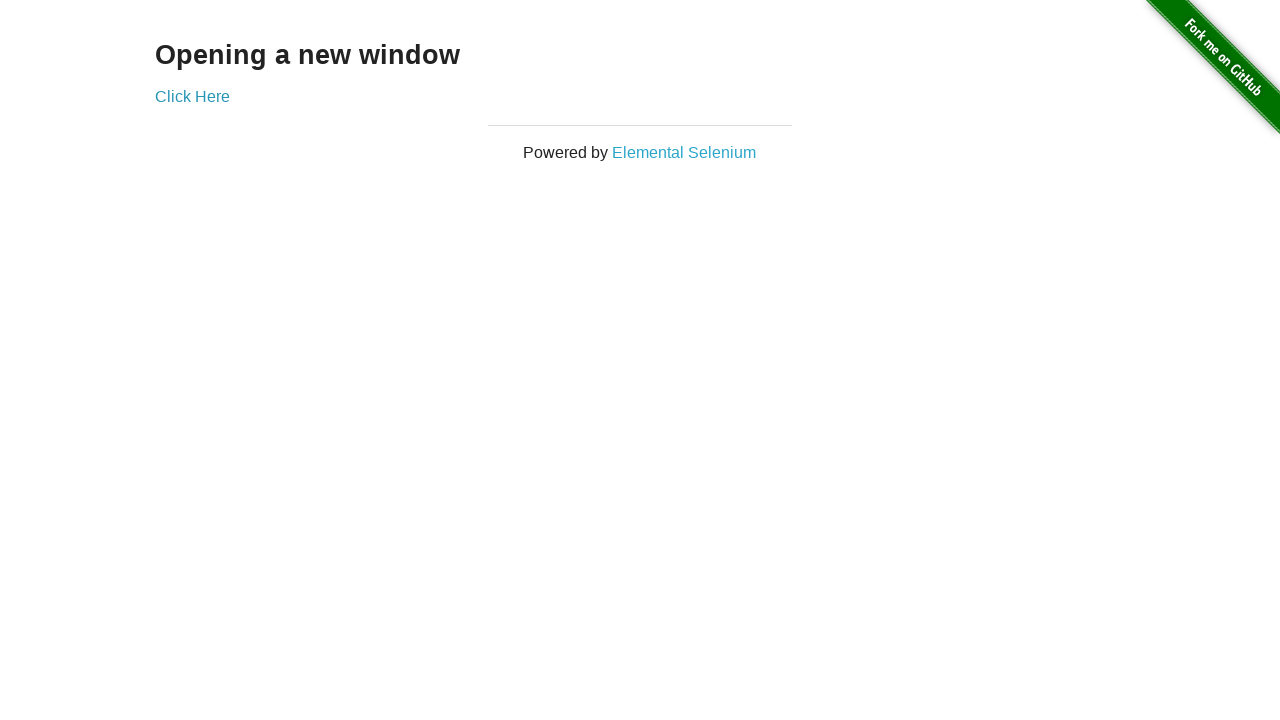